Tests navigation to the Documentation page on the Selenium website and validates the page title

Starting URL: https://www.selenium.dev/

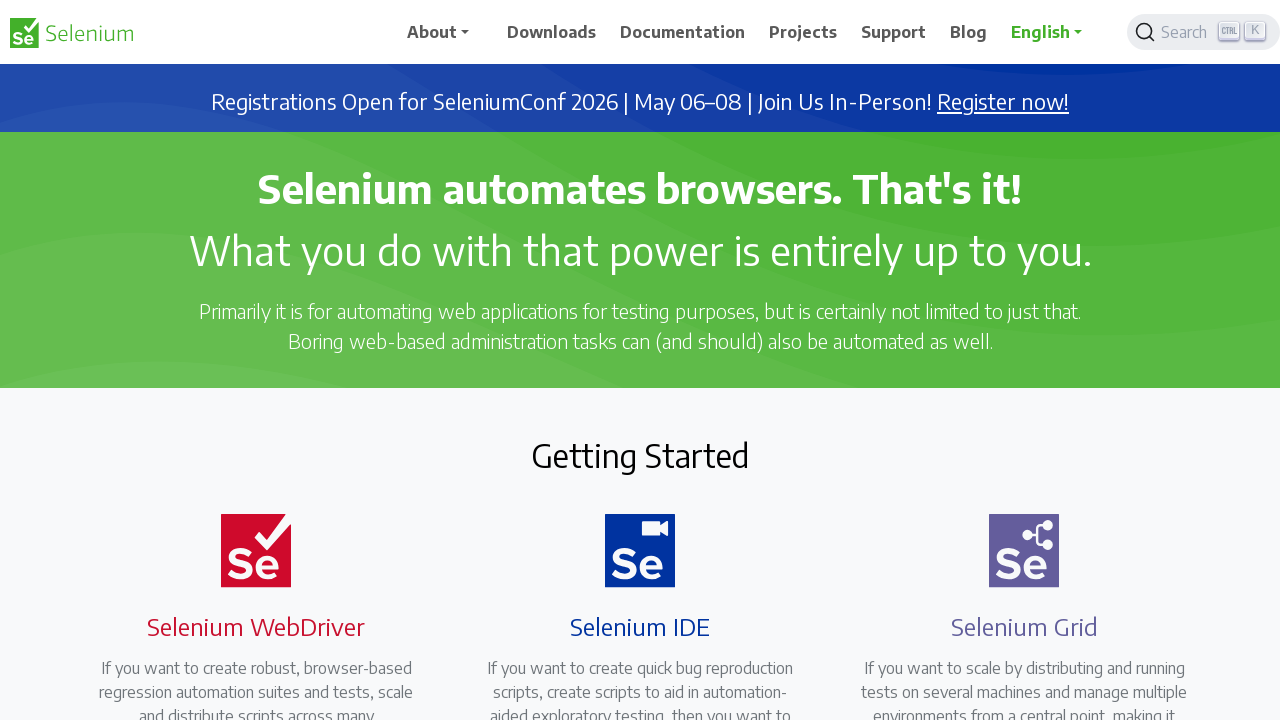

Clicked on the Documentation navigation link at (683, 32) on text=Documentation
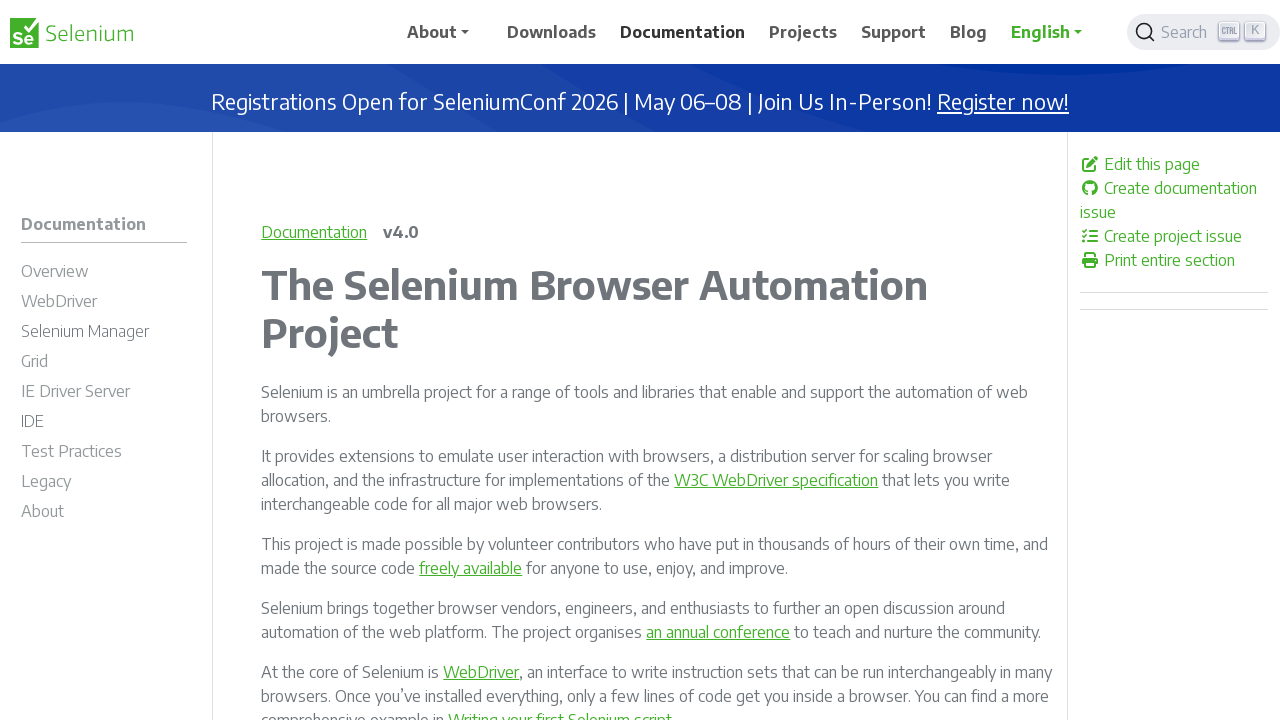

Waited for Documentation page to load (domcontentloaded state)
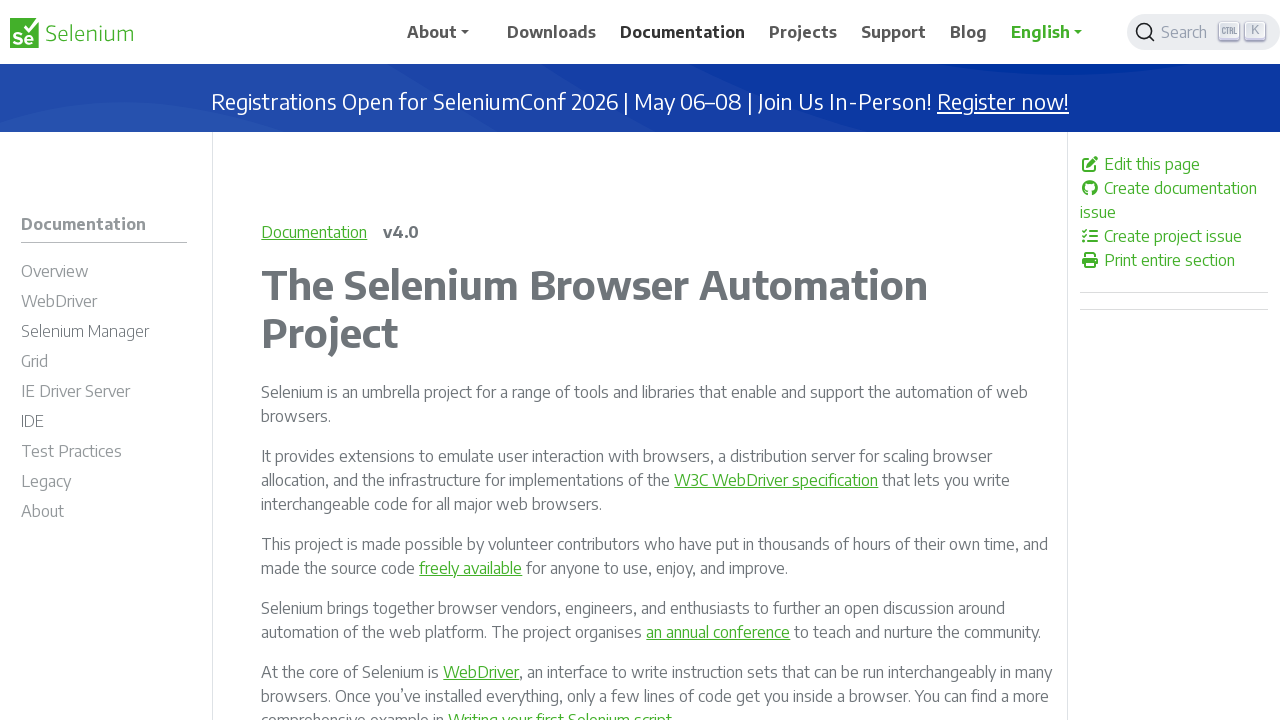

Verified page title contains 'Selenium'
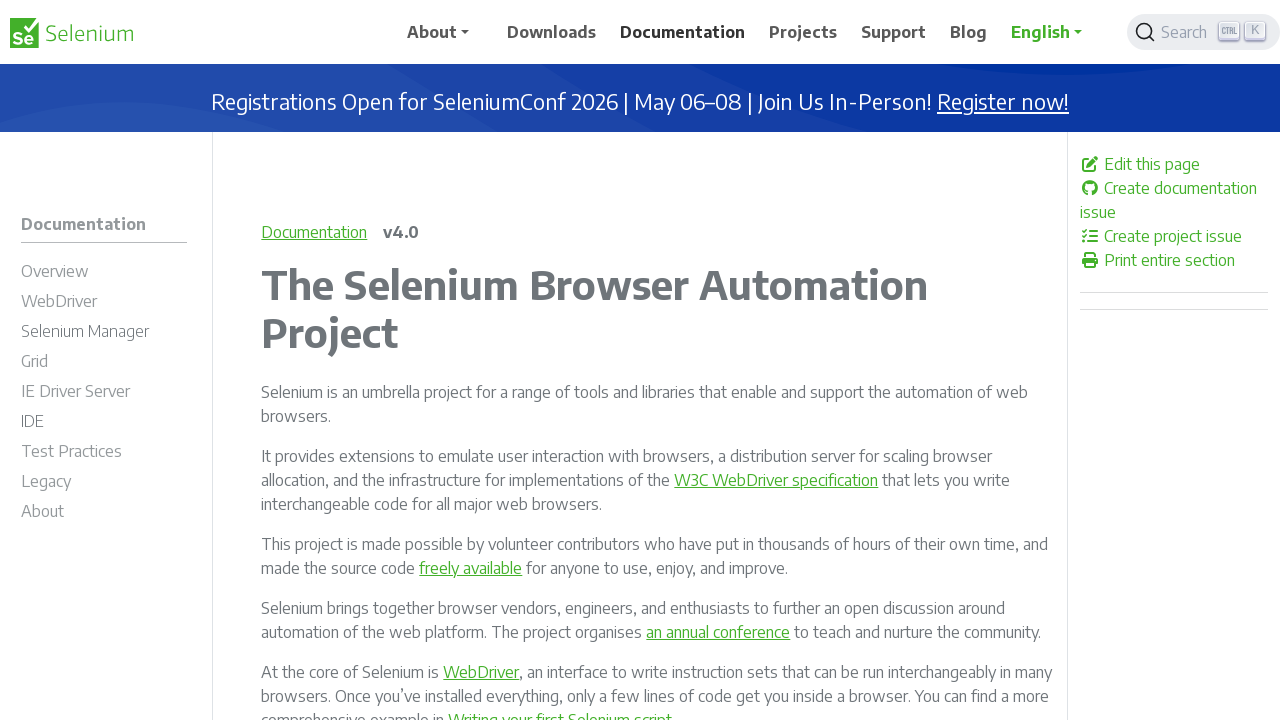

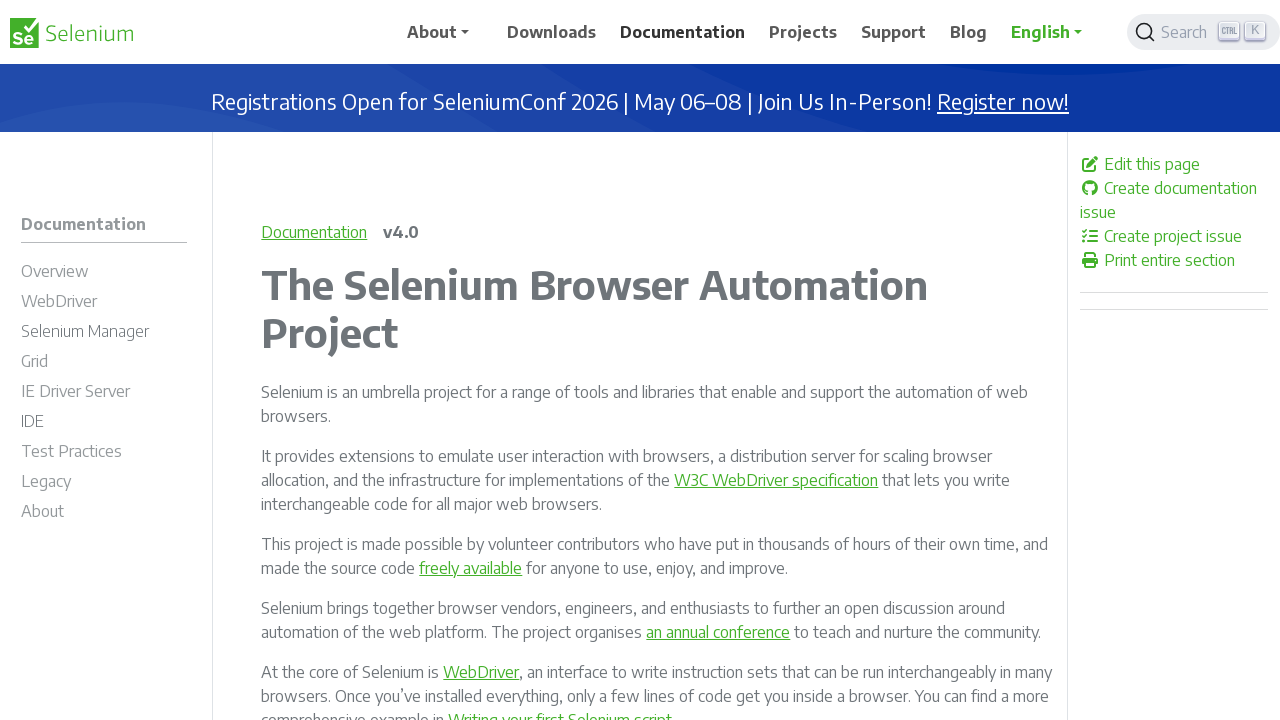